Checks availability for sports facility reservations in Nagoya by selecting event type, date, and usage category, then submitting the search form to see if there are open slots.

Starting URL: http://www.net.city.nagoya.jp/sporec/index.html

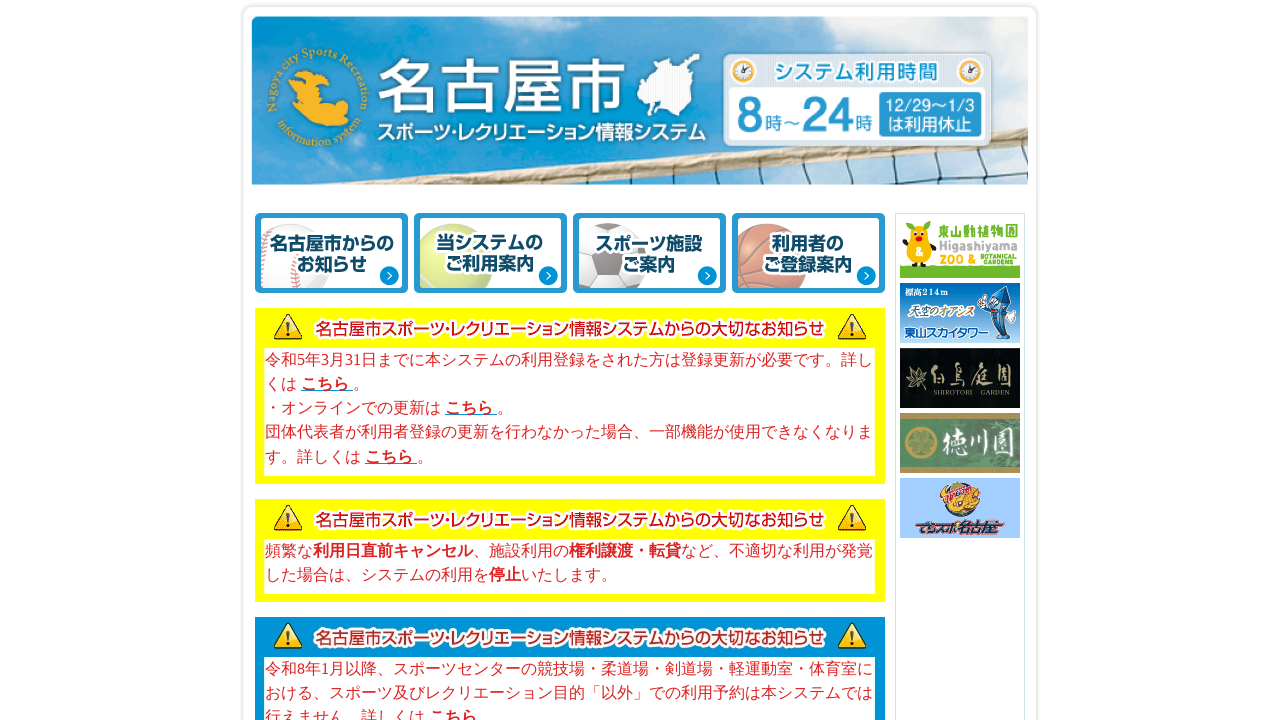

Clicked on place search link to navigate to facility search at (338, 345) on a[href="https://www.net.city.nagoya.jp/cgi-bin/sp04001"]
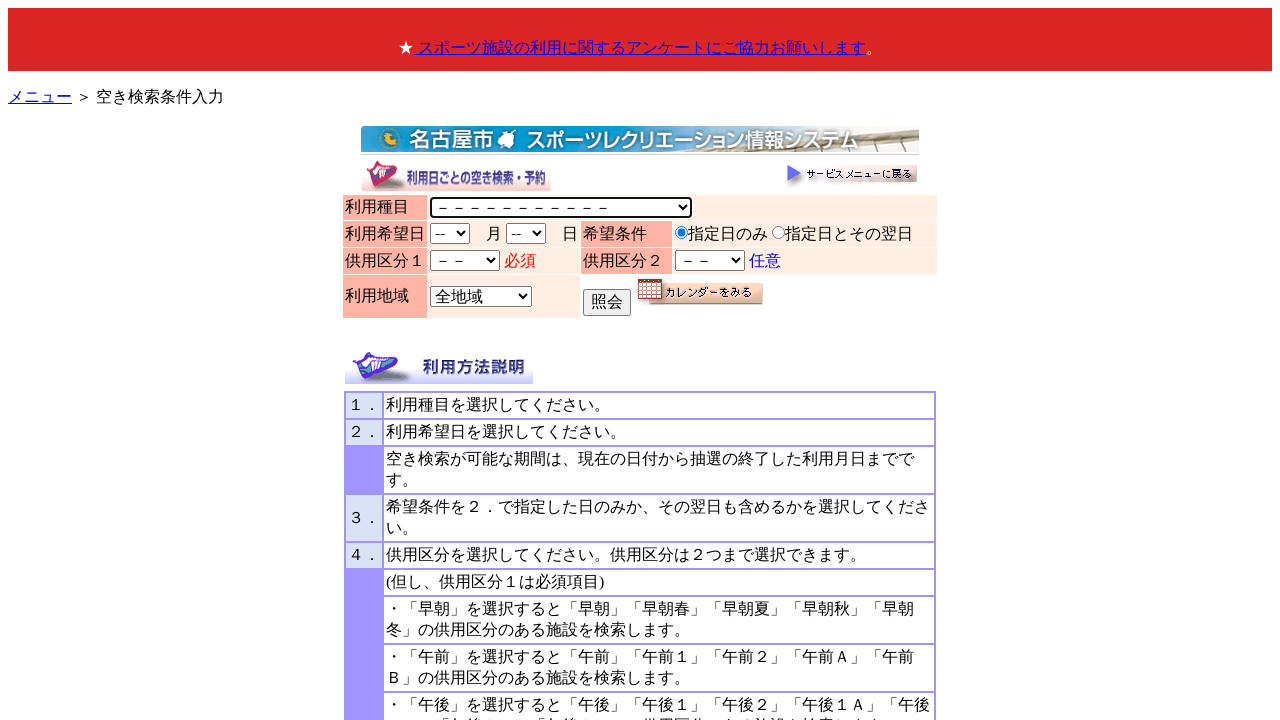

Waited for event type dropdown to load
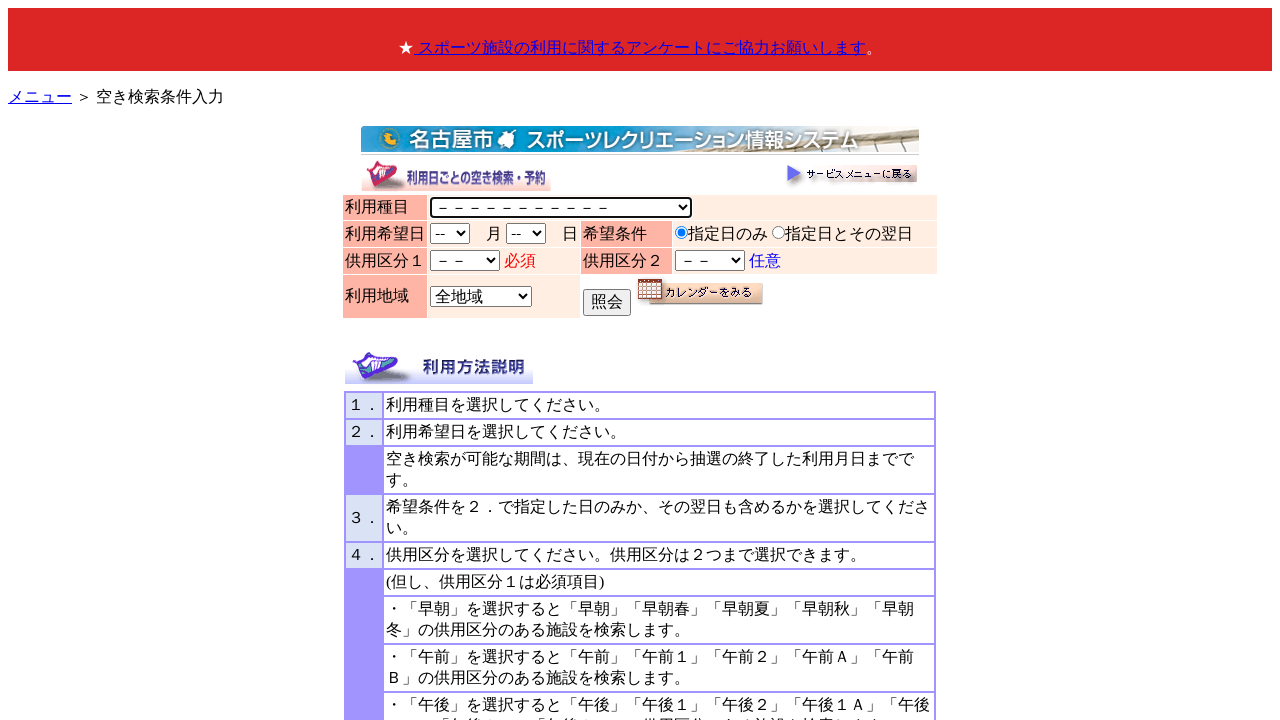

Selected event type (syumoku) with value 024 on select[name="syumoku"]
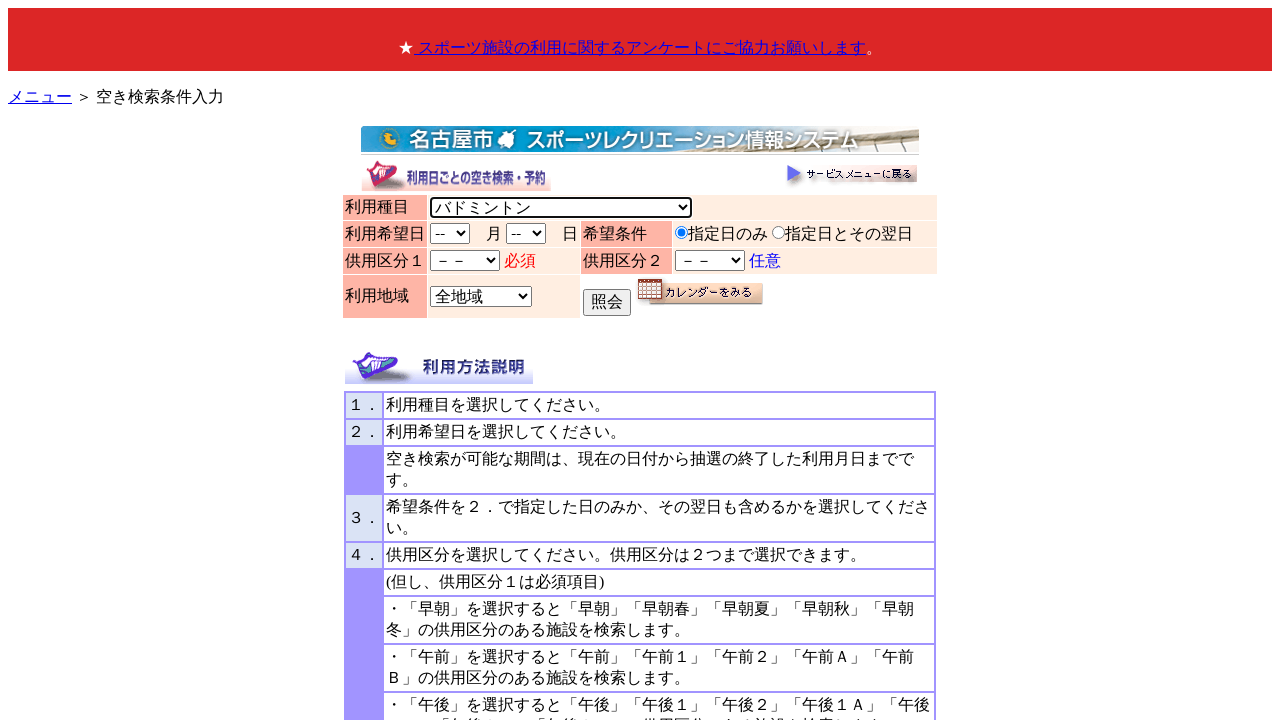

Selected month October (10) on select[name="month"]
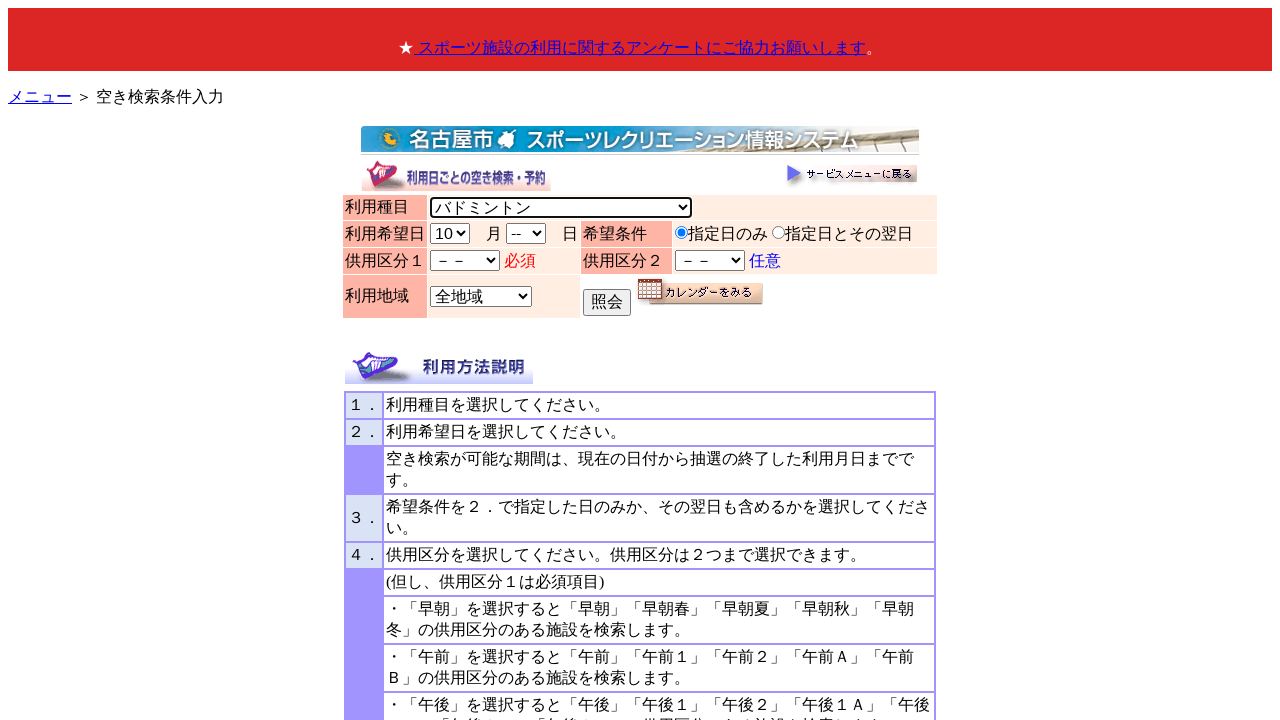

Selected day 15 on select[name="day"]
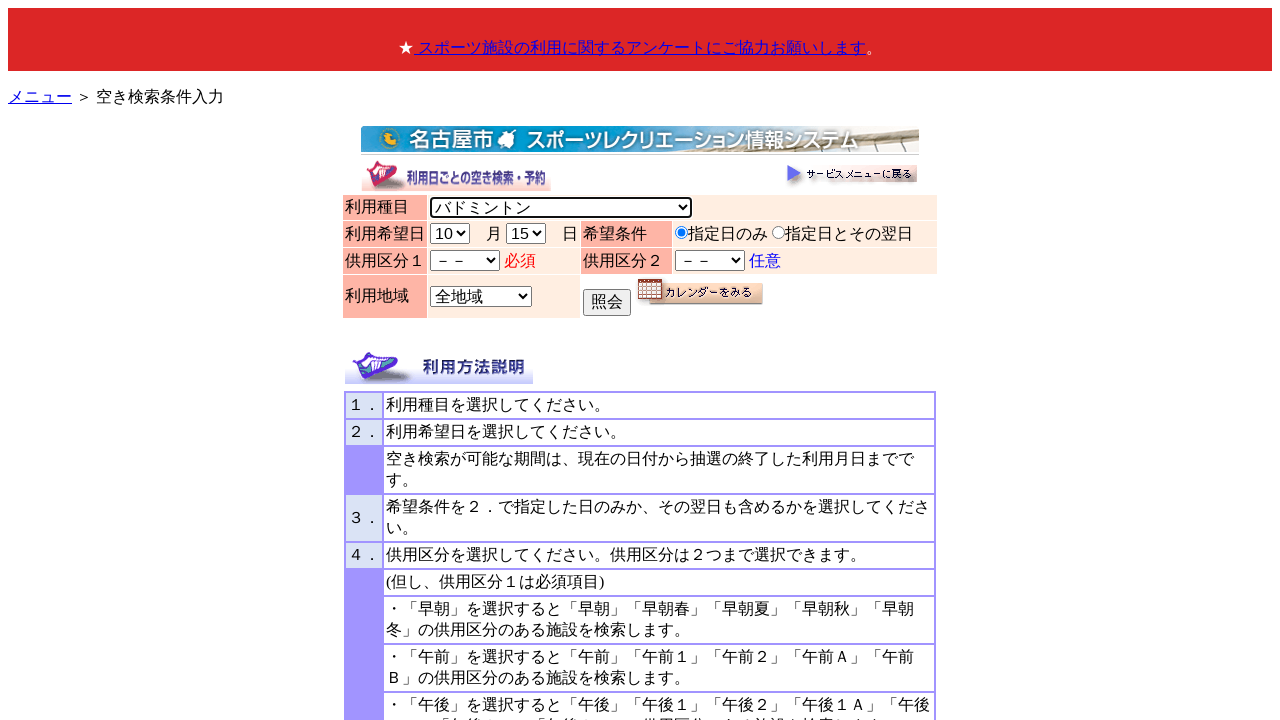

Selected usage category (kyoyo1) with value 07 on select[name="kyoyo1"]
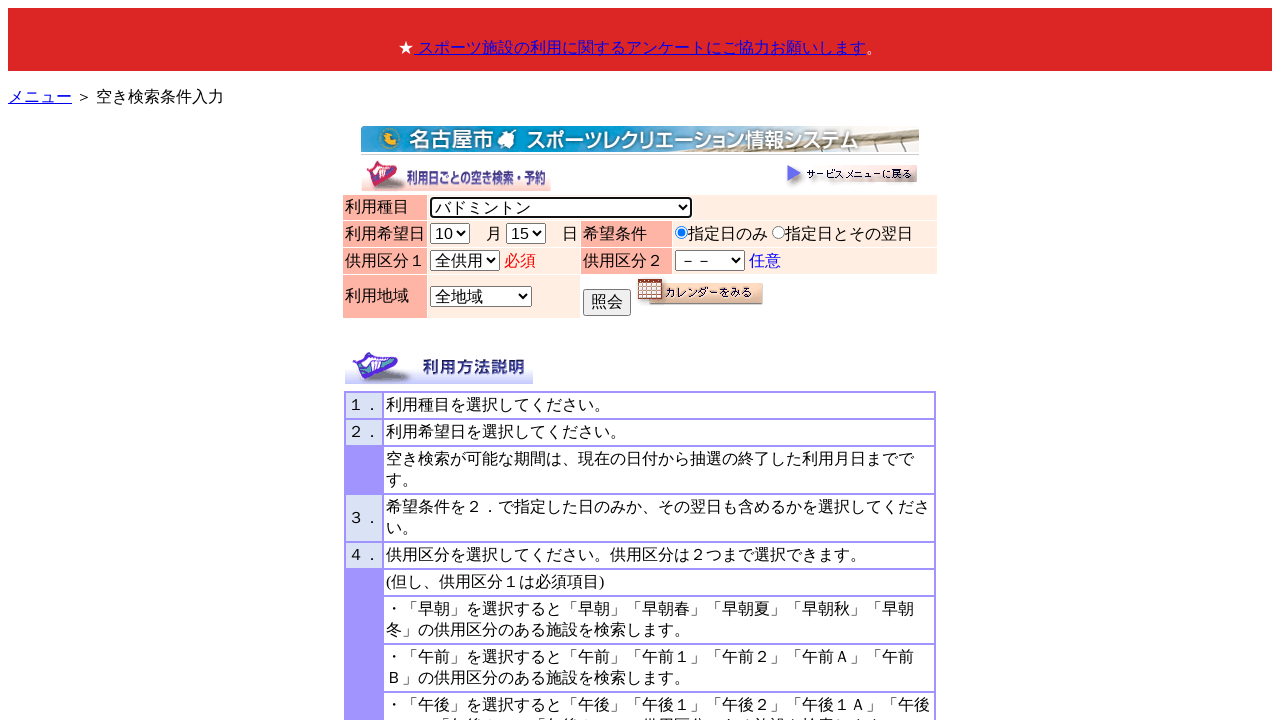

Clicked submit button to search for available slots at (607, 302) on xpath=//*[@id="main"]/table[2]/tbody/tr[4]/td[3]/input[15]
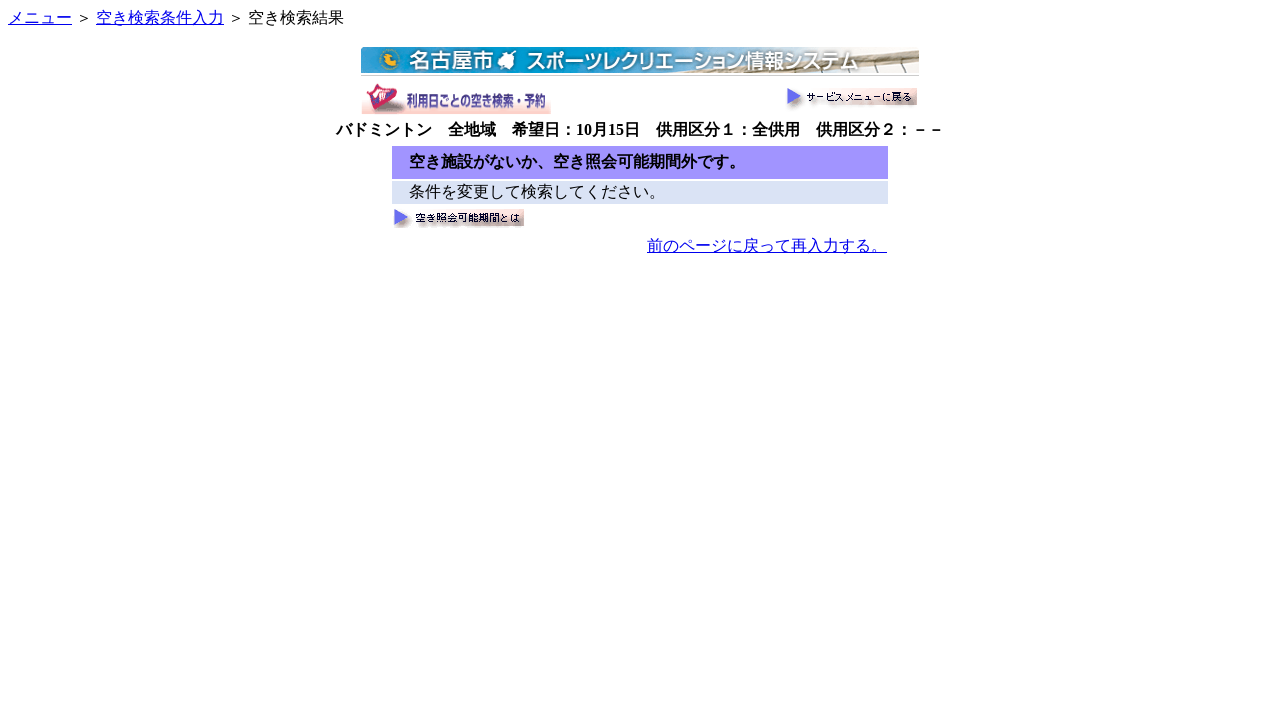

Waited for search results to load
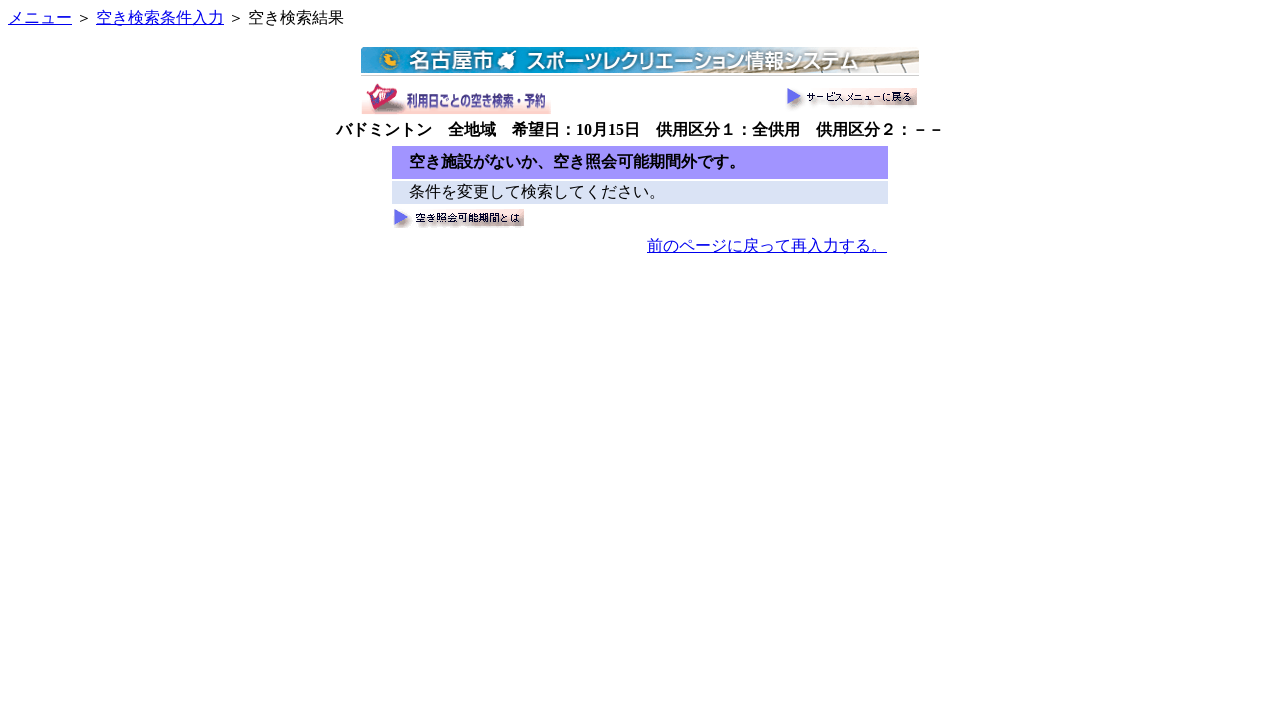

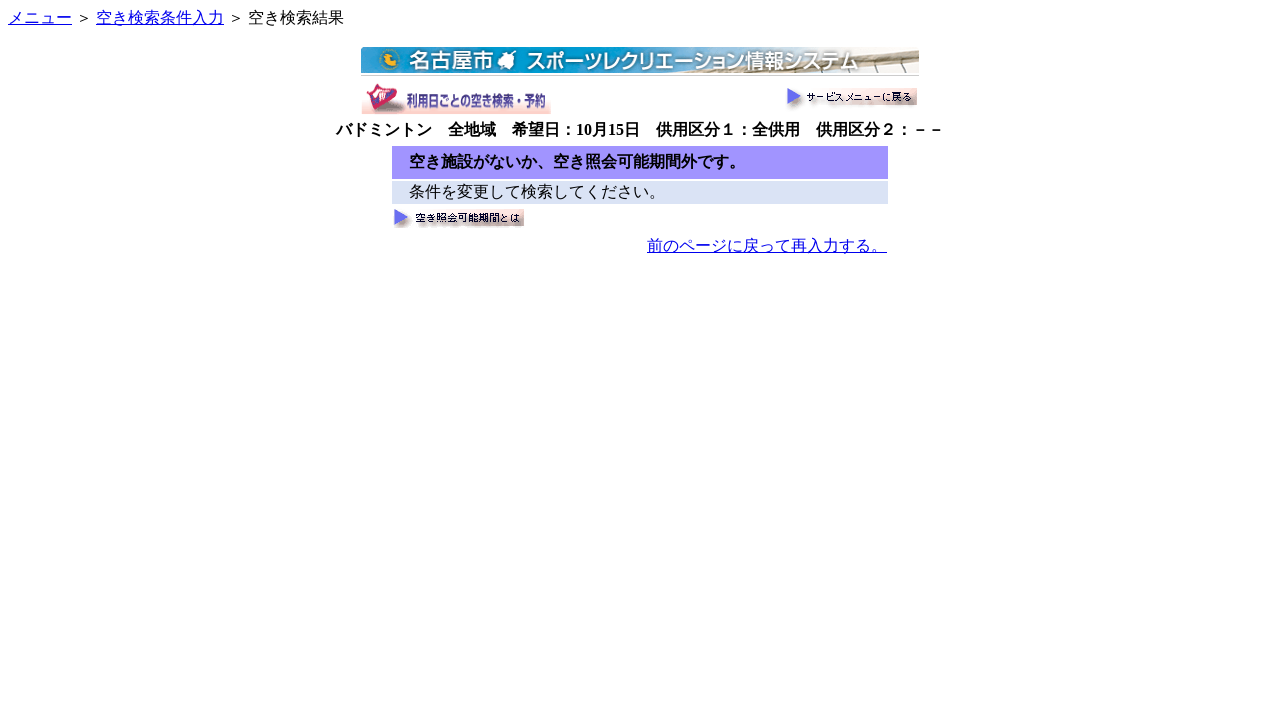